Tests payment form validation by entering invalid card number and non-Latin cardholder name to verify error messages are displayed.

Starting URL: https://sandbox.cardpay.com/MI/cardpayment2.html?orderXml=PE9SREVSIFdBTExFVF9JRD0nODI5OScgT1JERVJfTlVNQkVSPSc0NTgyMTEnIEFNT1VOVD0nMjkxLjg2JyBDVVJSRU5DWT0nRVVSJyAgRU1BSUw9J2N1c3RvbWVyQGV4YW1wbGUuY29tJz4KPEFERFJFU1MgQ09VTlRSWT0nVVNBJyBTVEFURT0nTlknIFpJUD0nMTAwMDEnIENJVFk9J05ZJyBTVFJFRVQ9JzY3NyBTVFJFRVQnIFBIT05FPSc4NzY5OTA5MCcgVFlQRT0nQklMTElORycvPgo8L09SREVSPg==&sha512=998150a2b27484b776a1628bfe7505a9cb430f276dfa35b14315c1c8f03381a90490f6608f0dcff789273e05926cd782e1bb941418a9673f43c47595aa7b8b0d

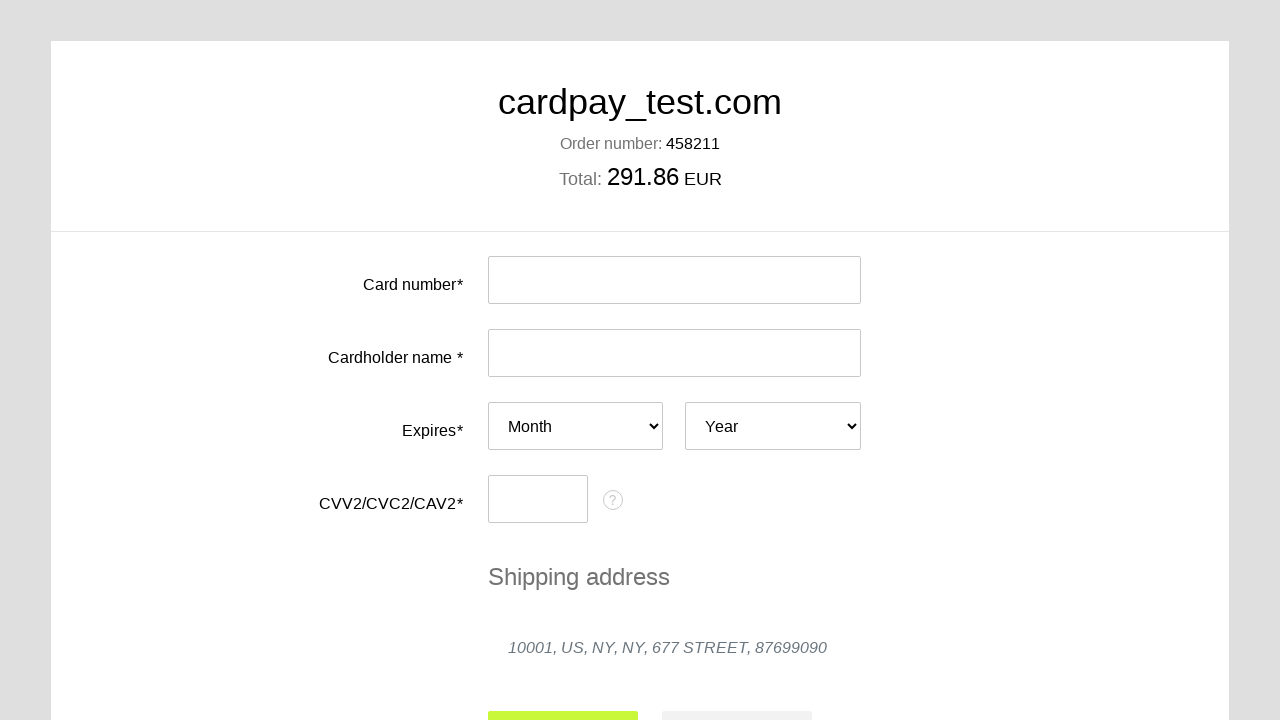

Filled card number field with invalid card number 7889998766543322 on #input-card-number
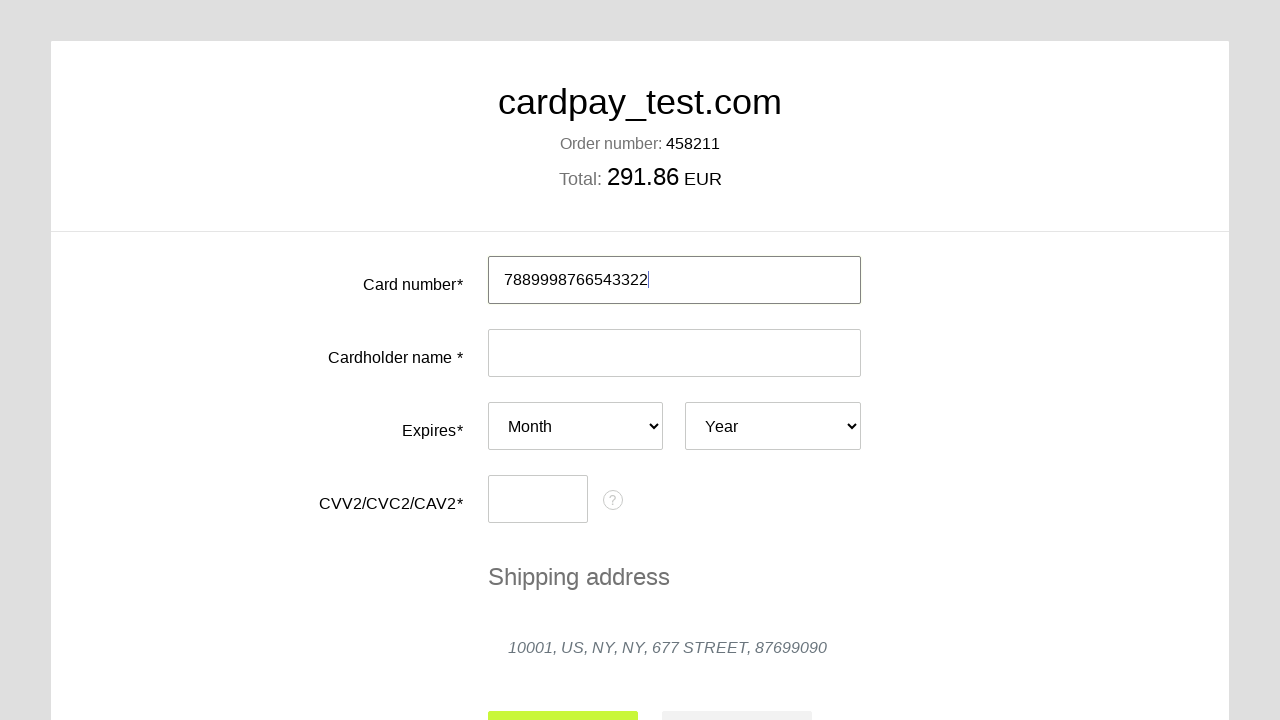

Filled cardholder name field with non-Latin characters (МАРИНА Ш) on #input-card-holder
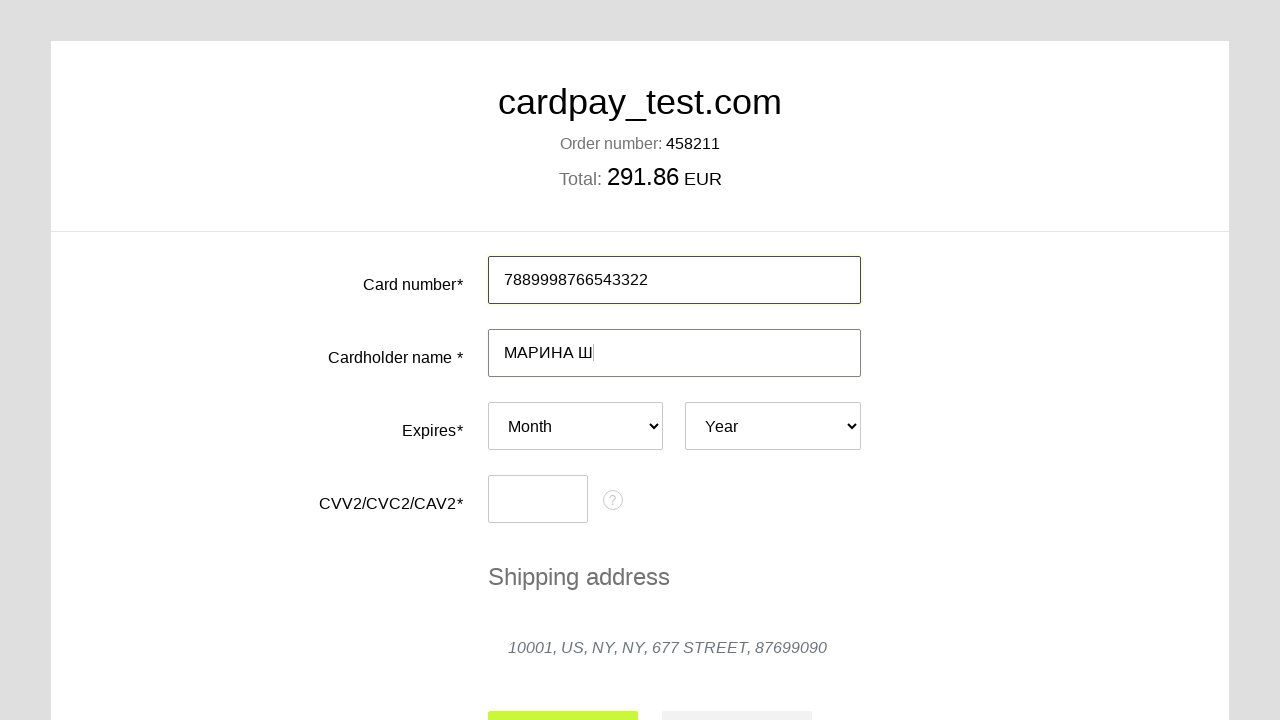

Selected expiry month 07 on #card-expires-month
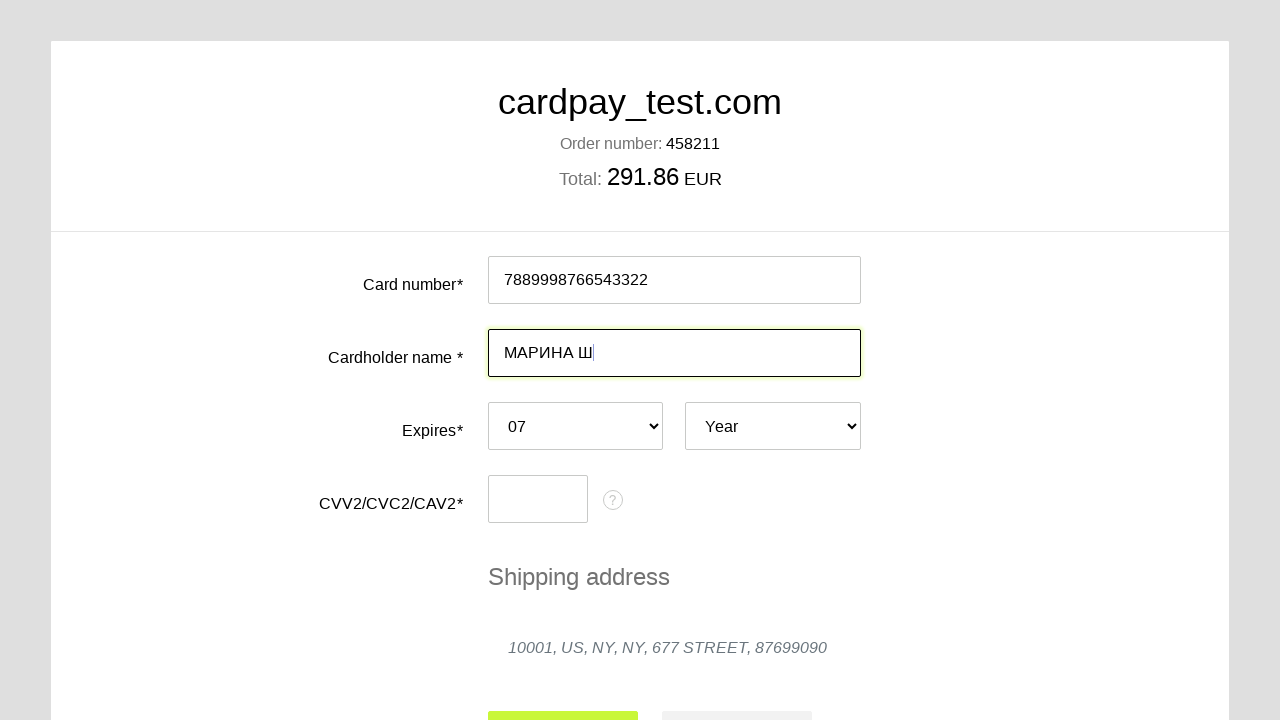

Selected expiry year 2027 on #card-expires-year
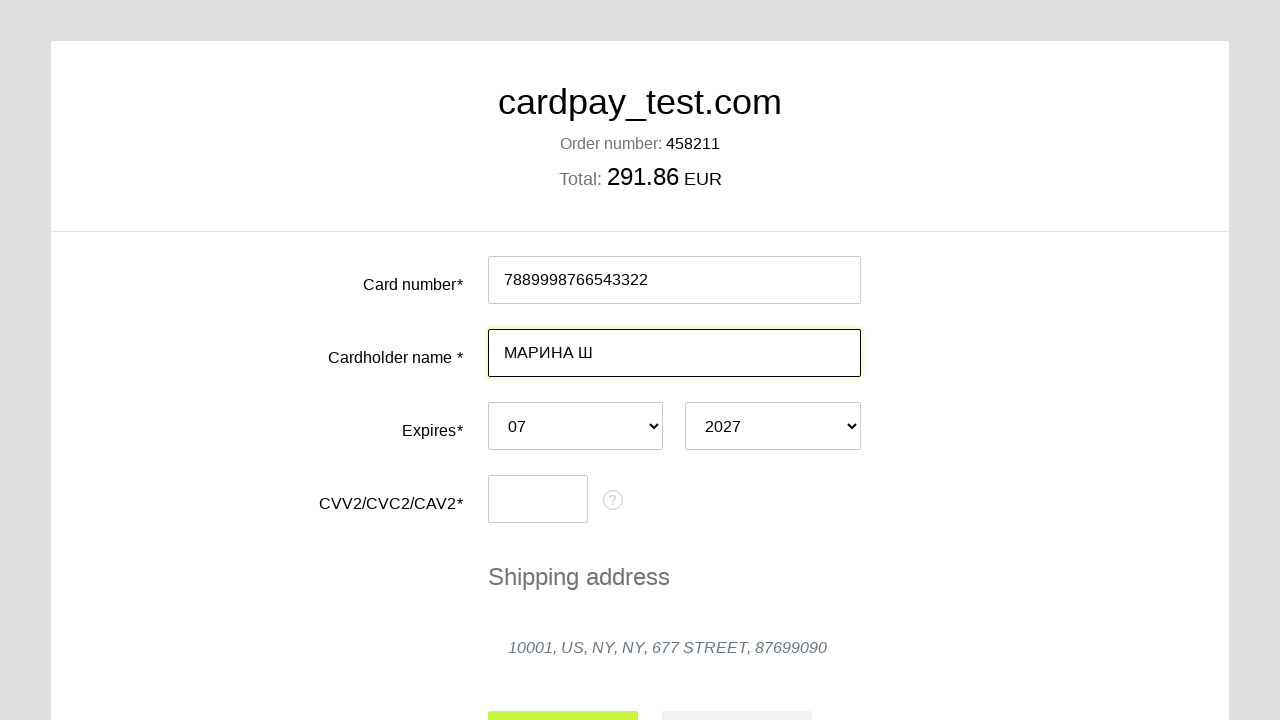

Filled CVC field with 057 on #input-card-cvc
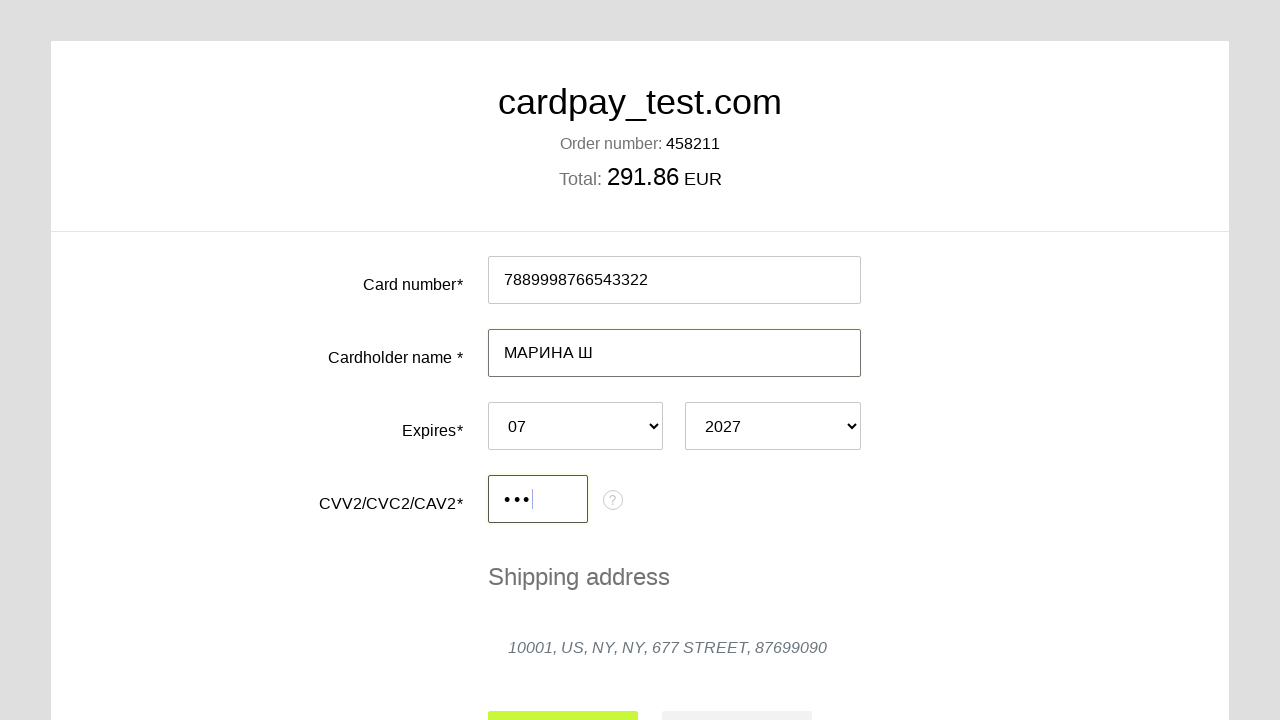

Clicked submit button to validate payment form at (563, 696) on #action-submit
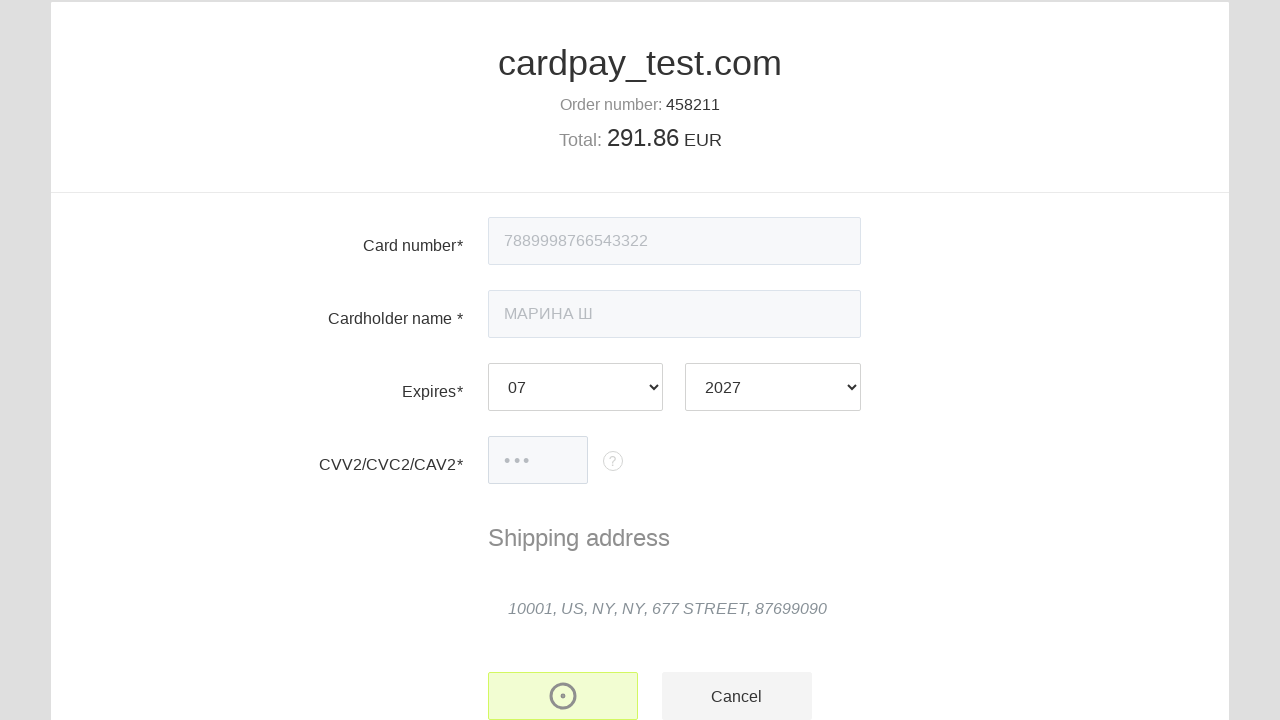

Validation error message appeared for card number field
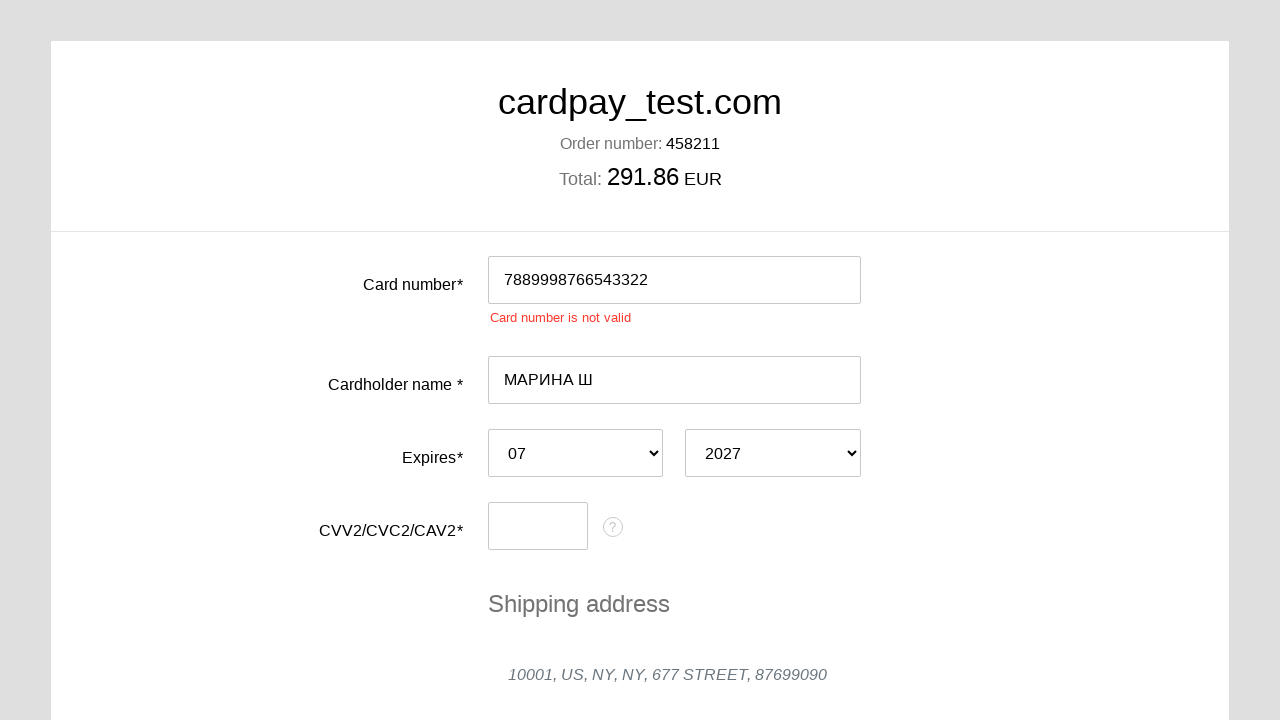

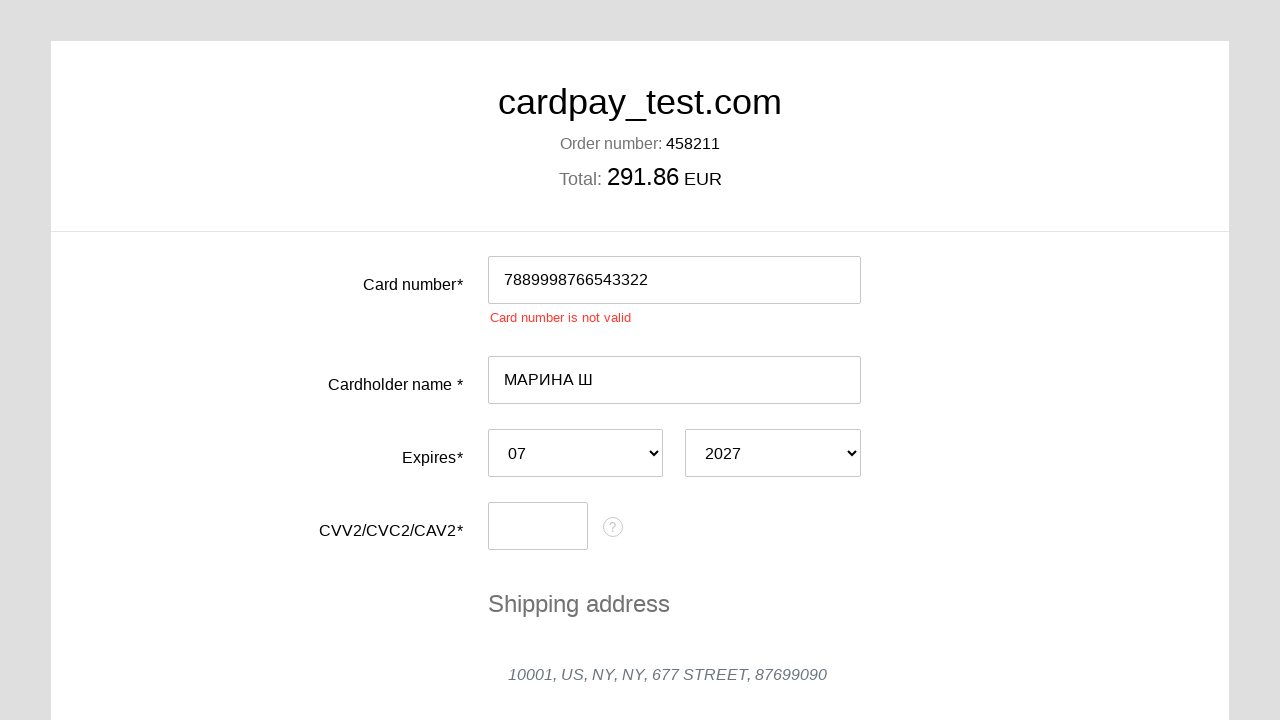